Tests double-click functionality on a button element and verifies the resulting message

Starting URL: https://demoqa.com/buttons

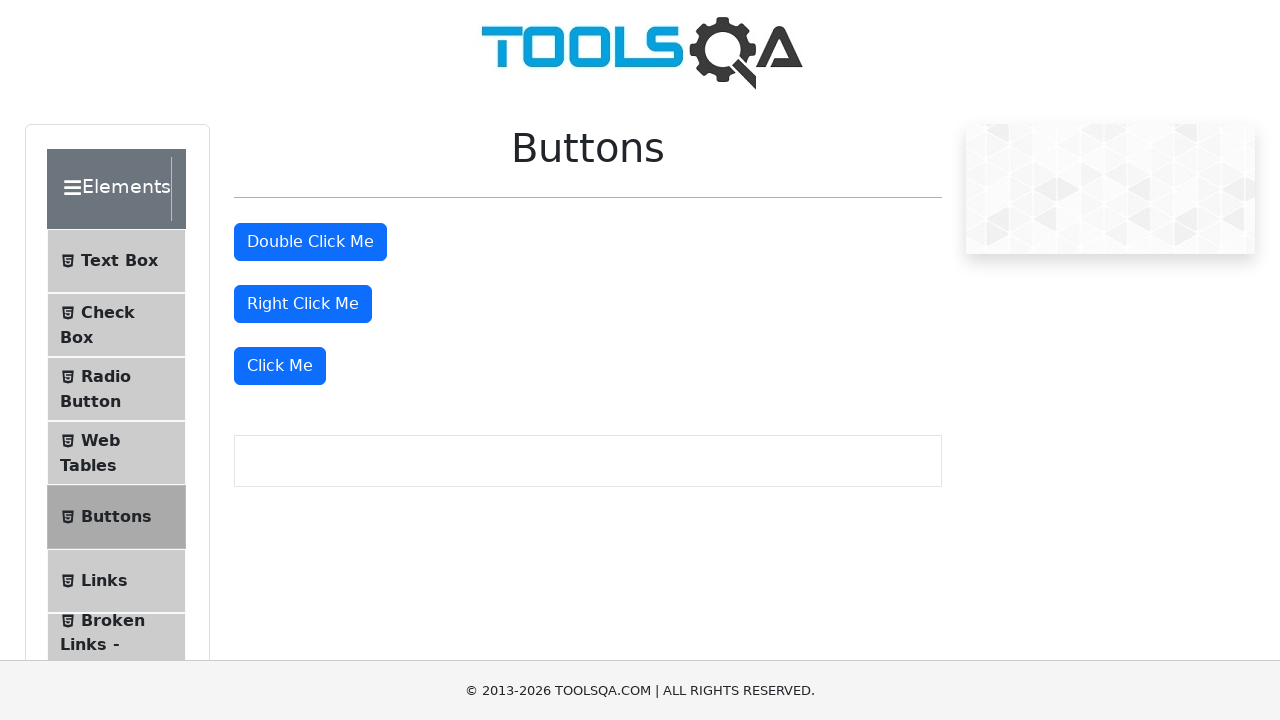

Located double-click button element
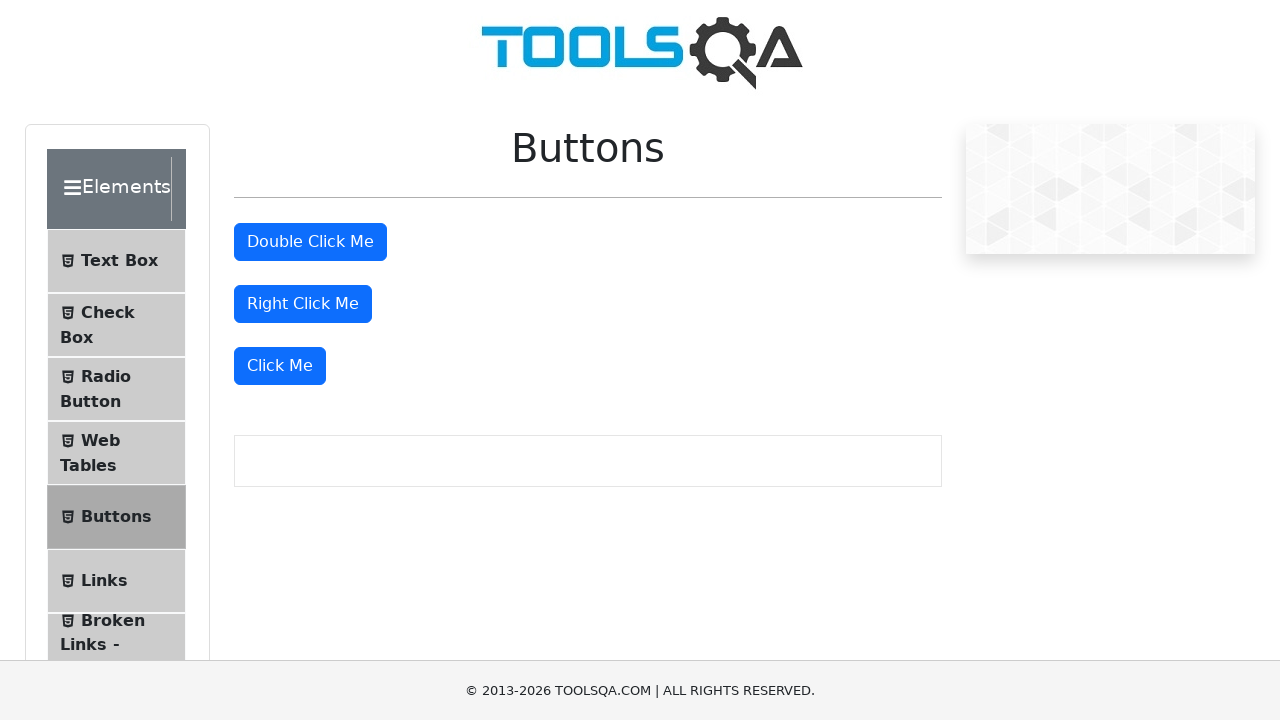

Performed double-click action on button at (310, 242) on #doubleClickBtn
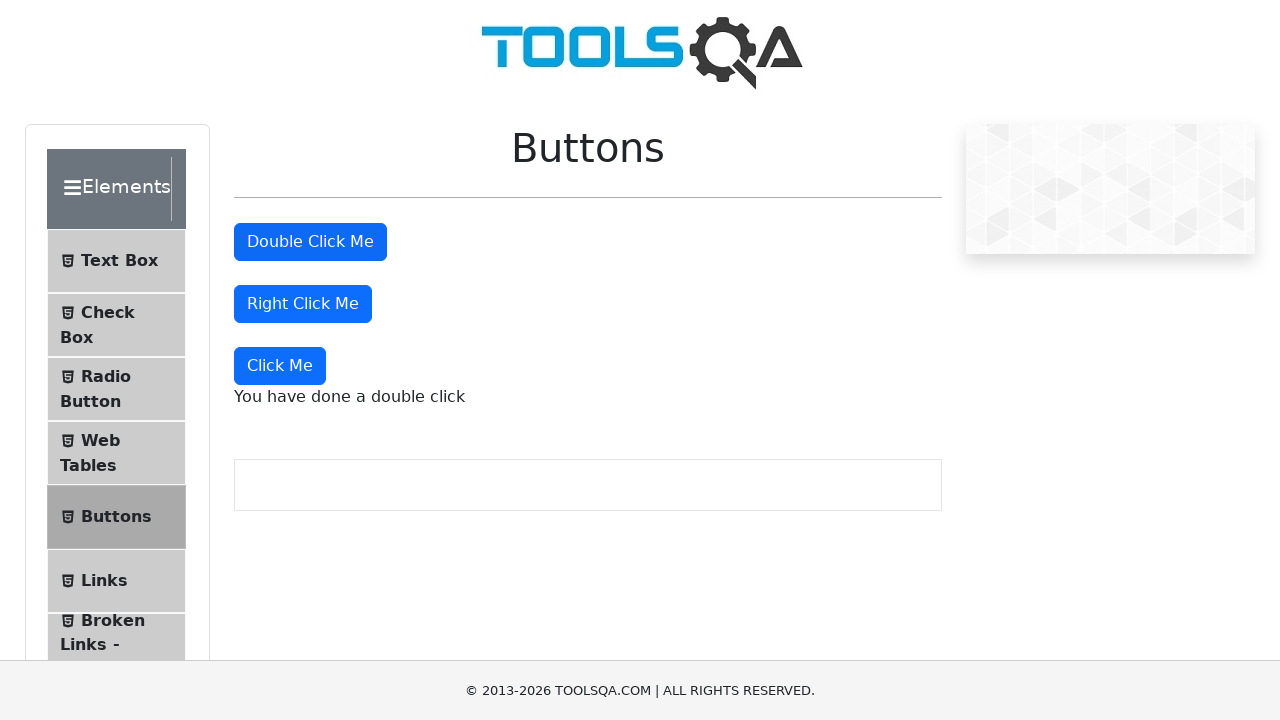

Double-click message appeared on page
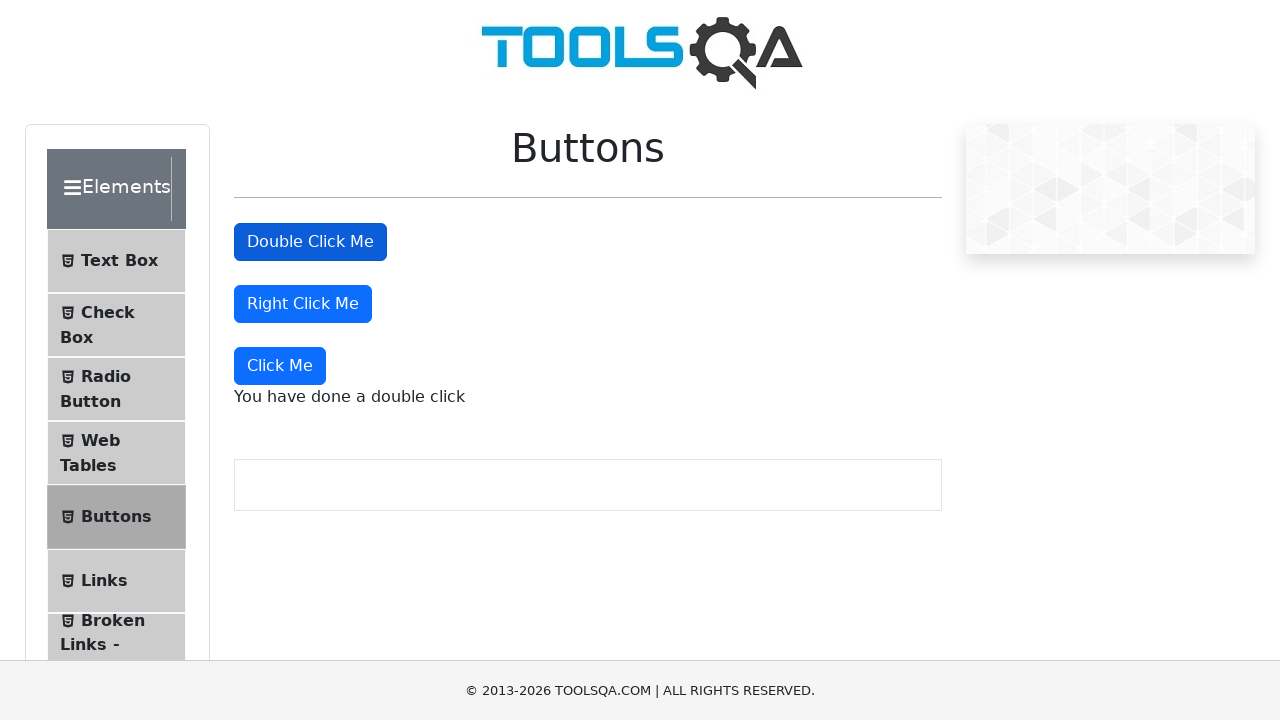

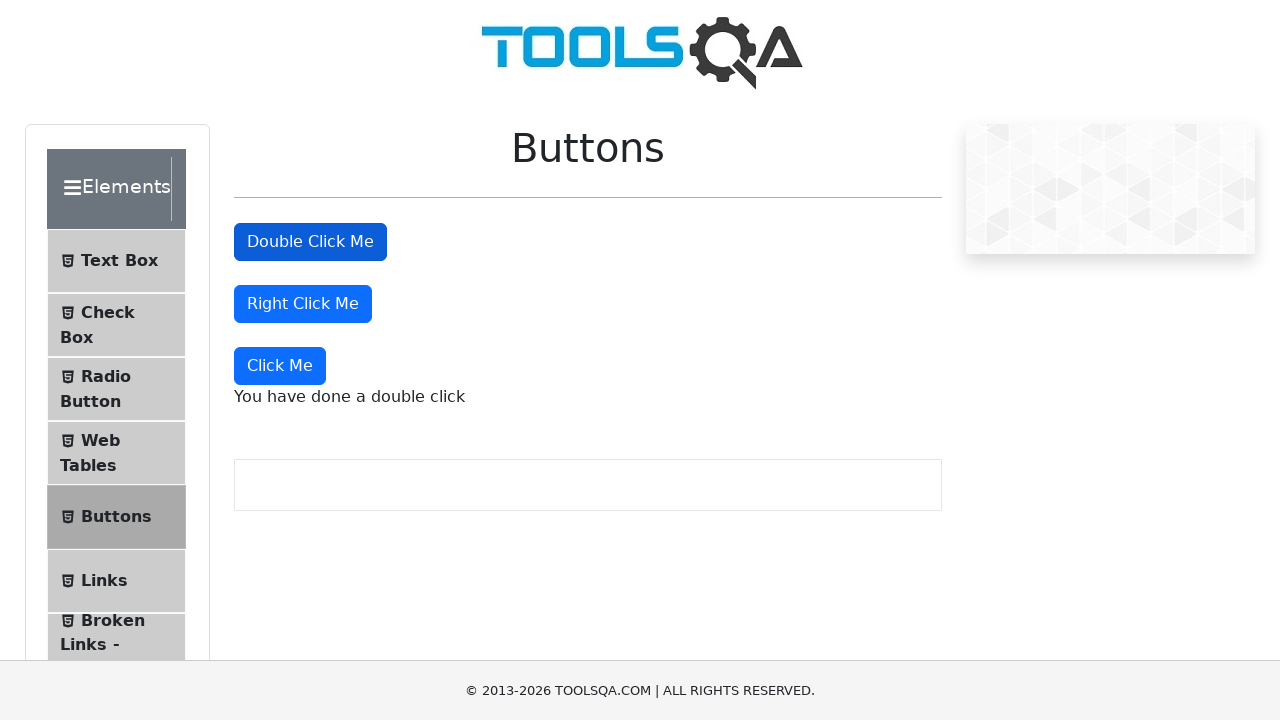